Tests table sorting and pagination functionality on an e-commerce practice site by sorting the table by descending order and navigating through pages until finding an item containing "Rice".

Starting URL: https://rahulshettyacademy.com/seleniumPractise/#/offers

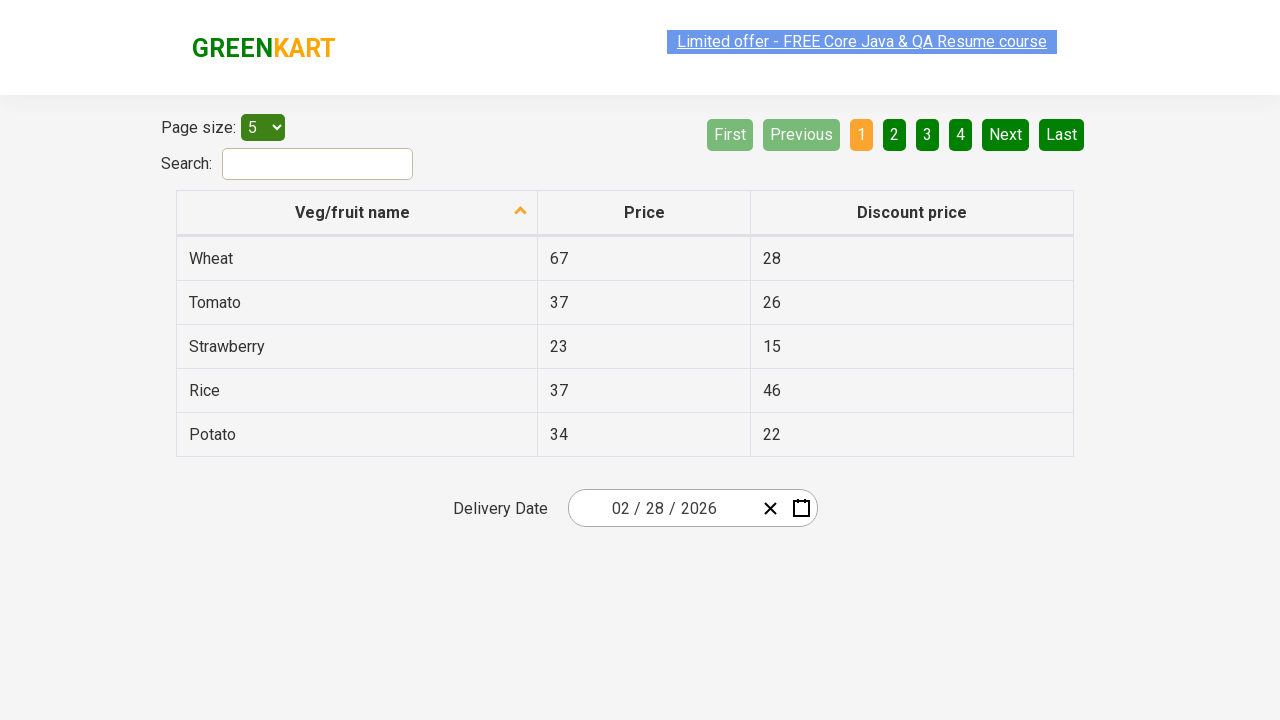

Clicked table header to sort by descending order at (357, 213) on th[aria-sort='descending']
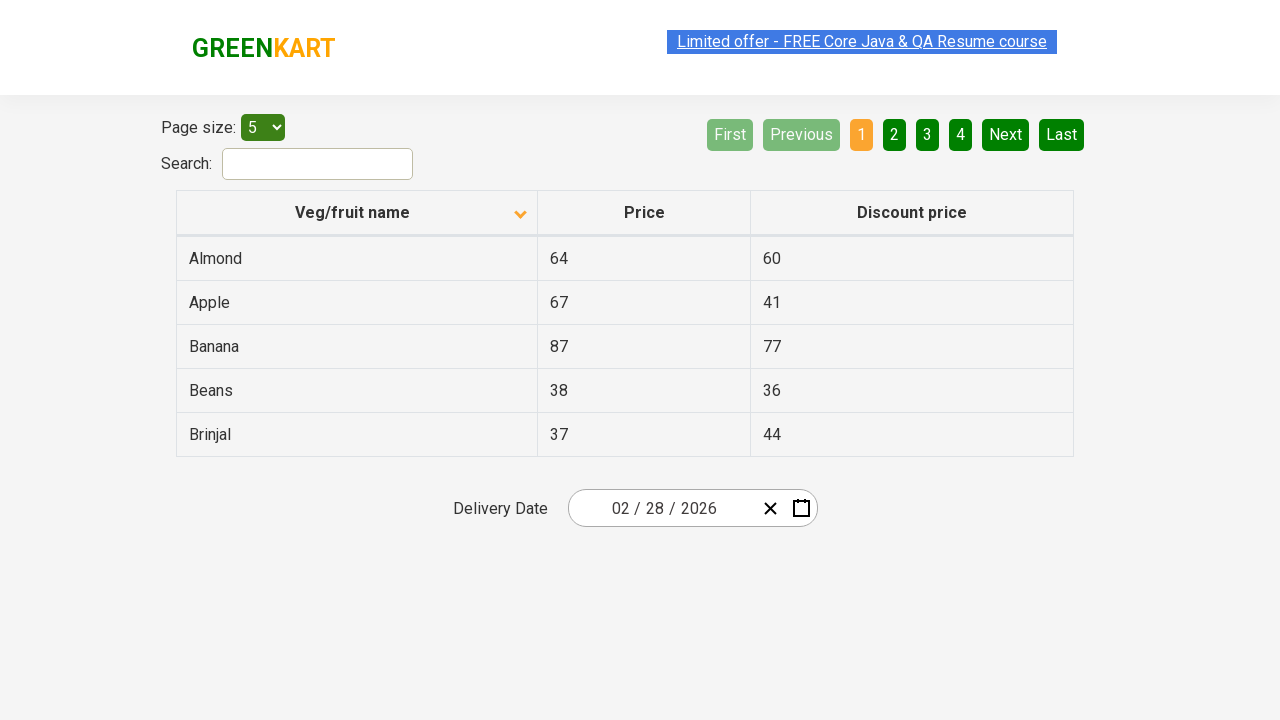

Table loaded with tbody rows
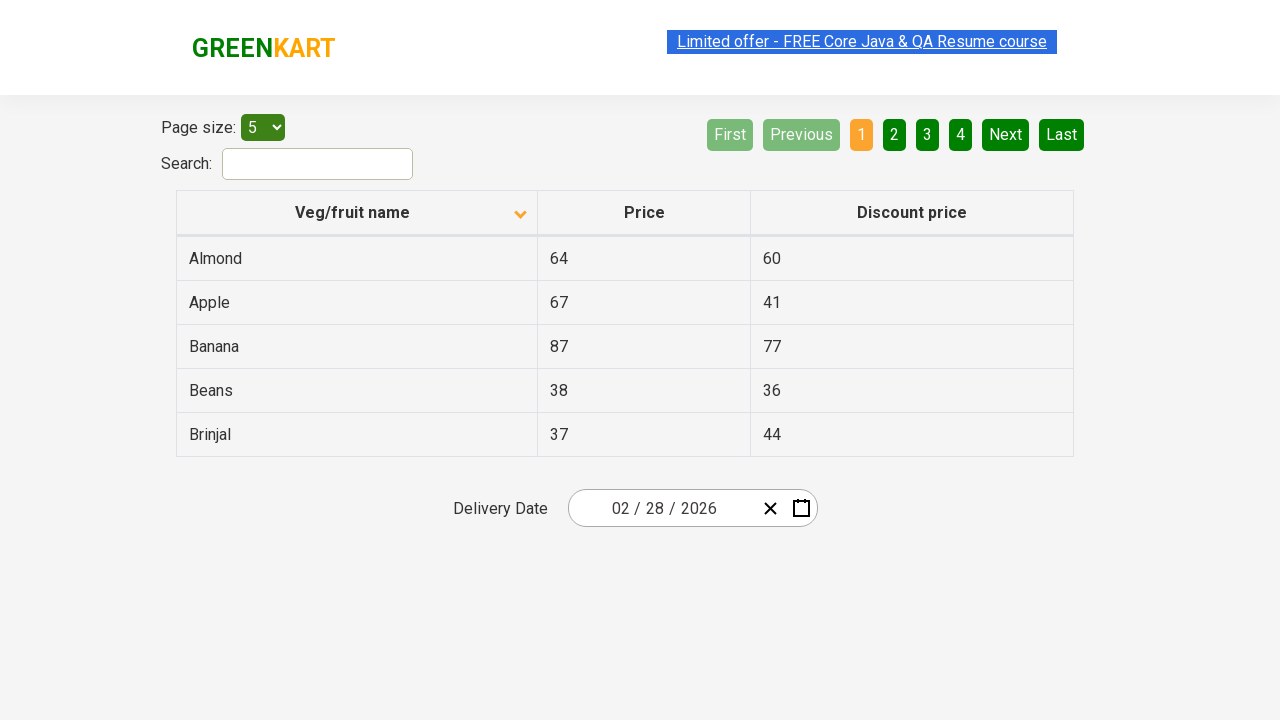

Retrieved 5 items from table column on page 1
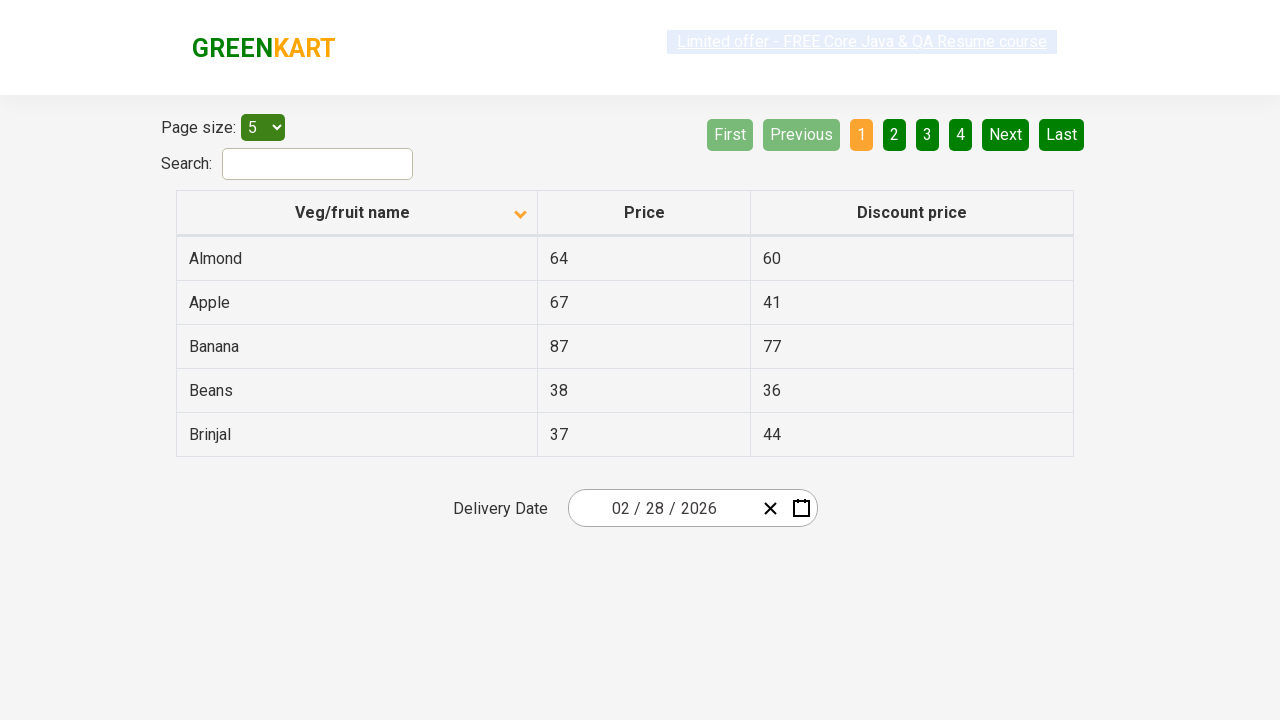

Clicked Next button to navigate to page 2 at (1006, 134) on a[aria-label='Next']
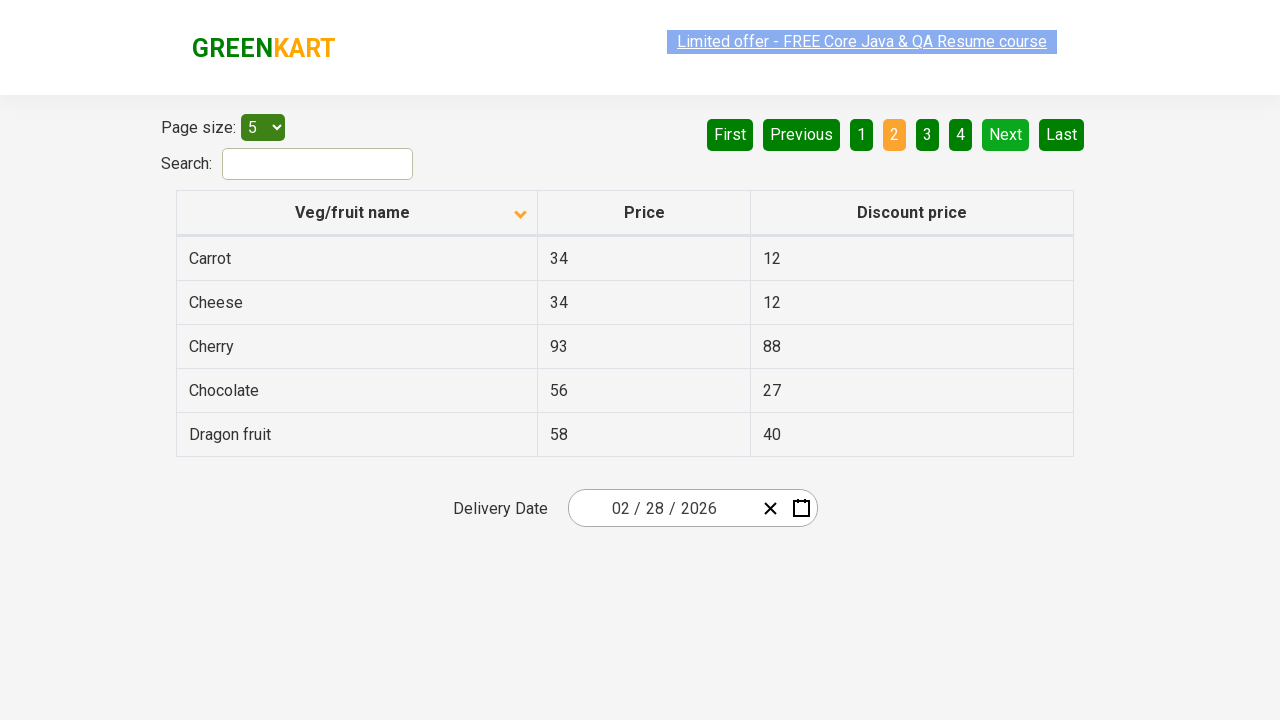

Waited for table to update
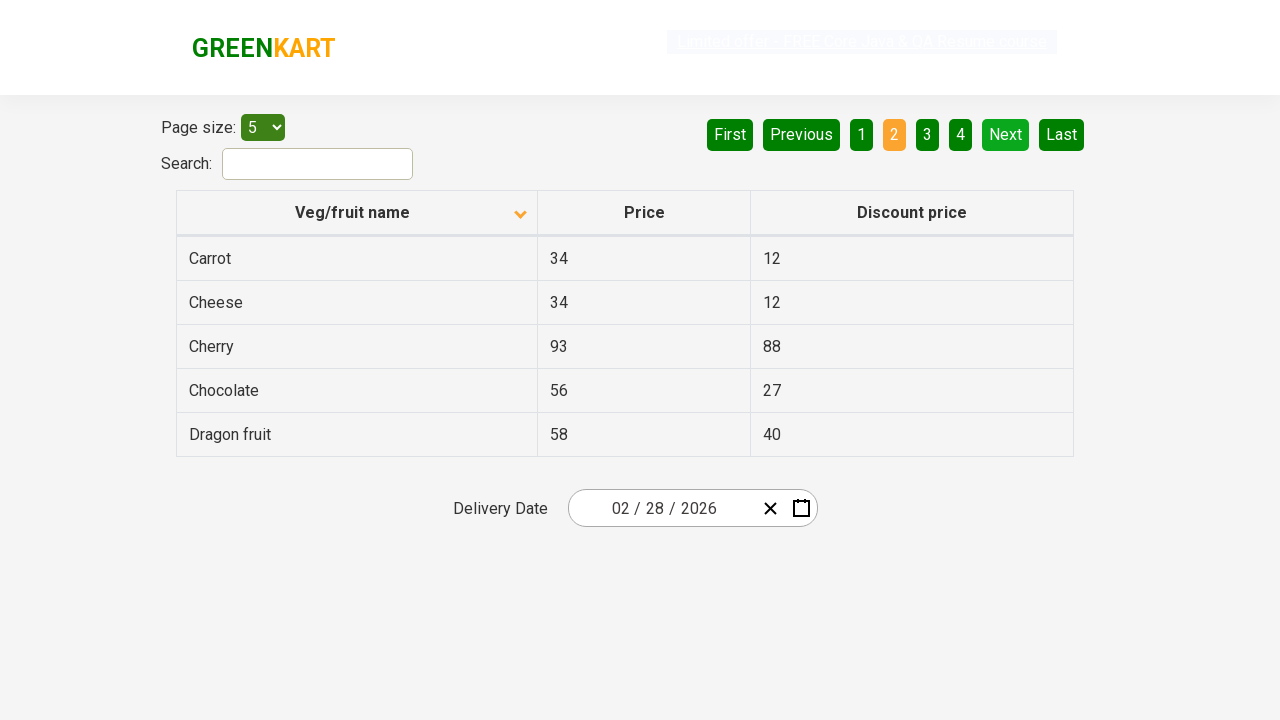

Retrieved 5 items from table column on page 2
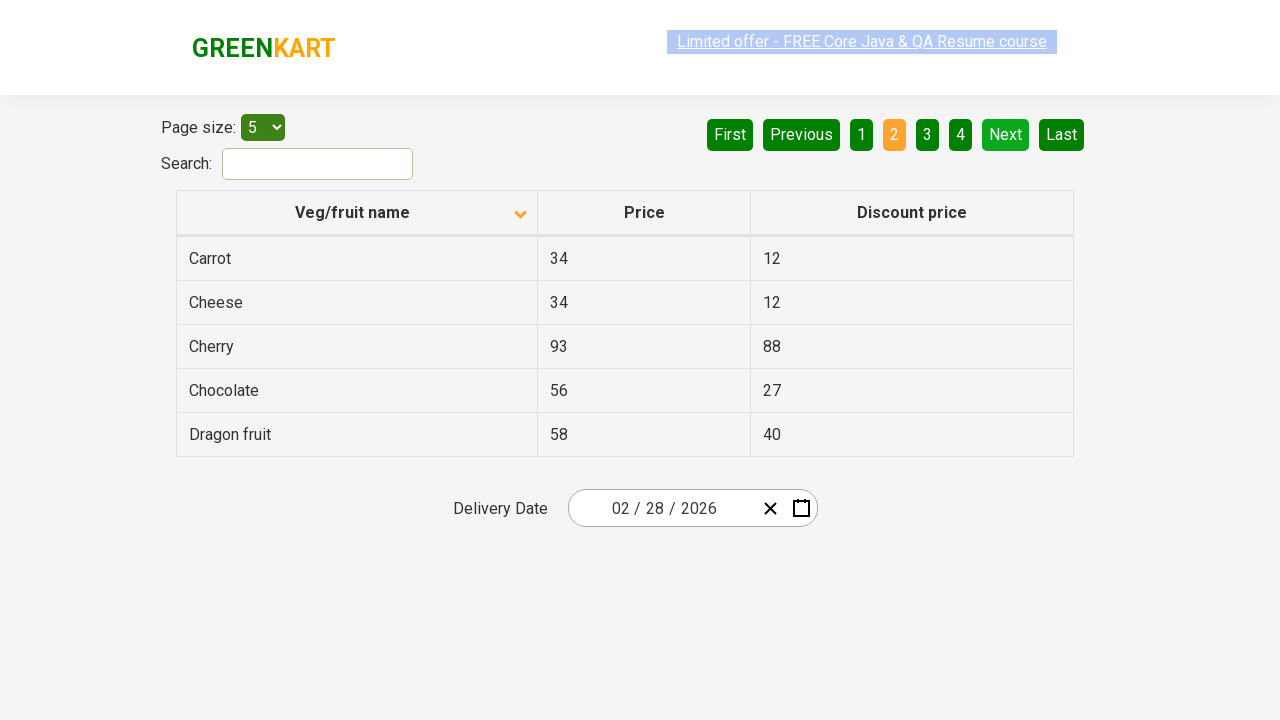

Clicked Next button to navigate to page 3 at (1006, 134) on a[aria-label='Next']
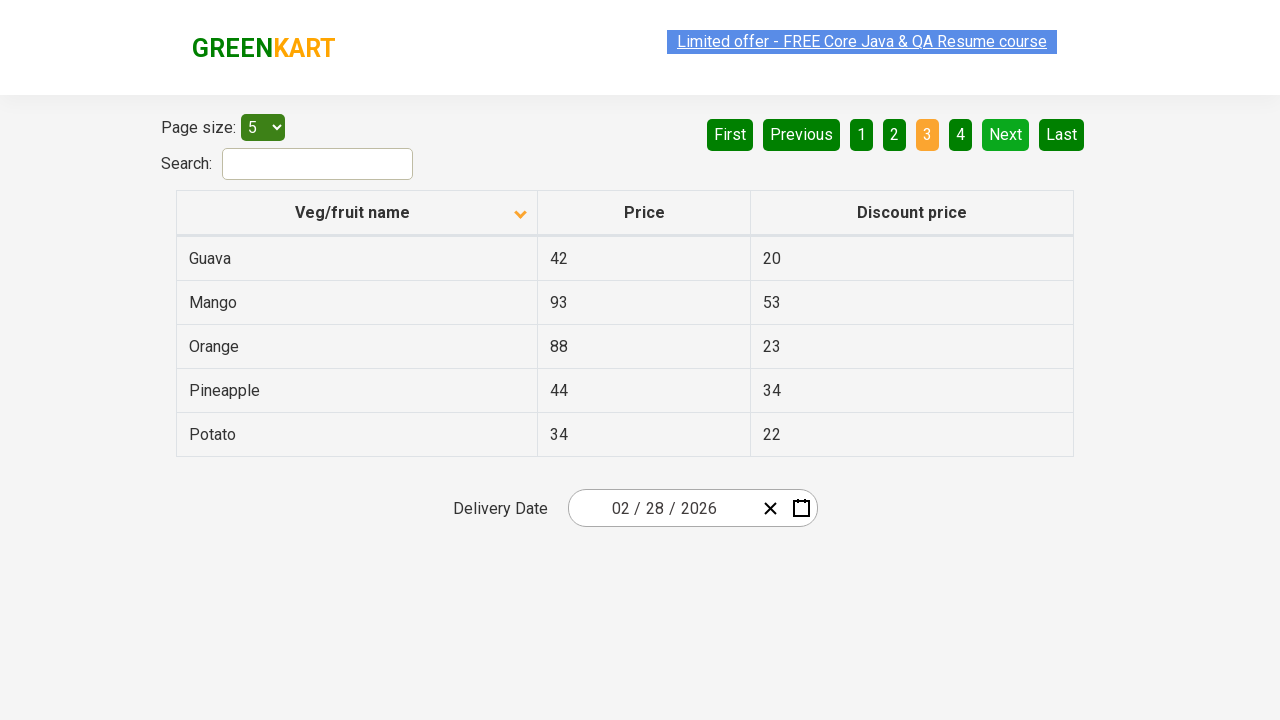

Waited for table to update
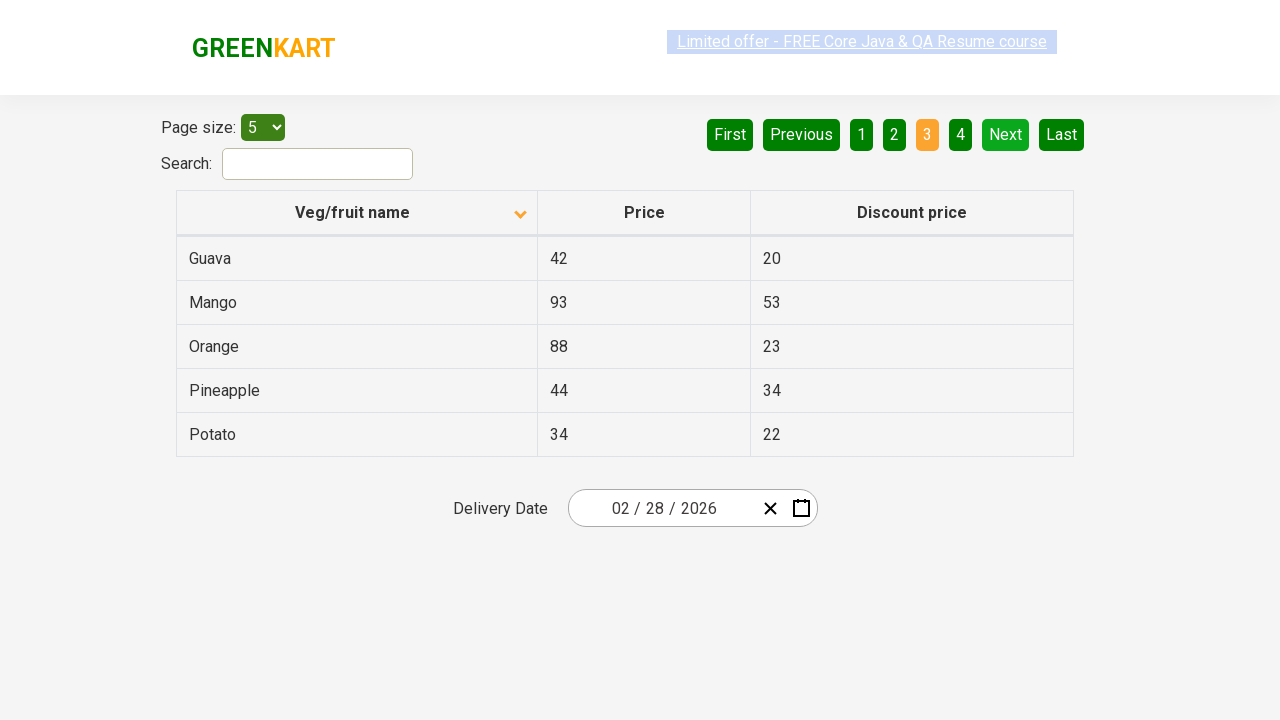

Retrieved 5 items from table column on page 3
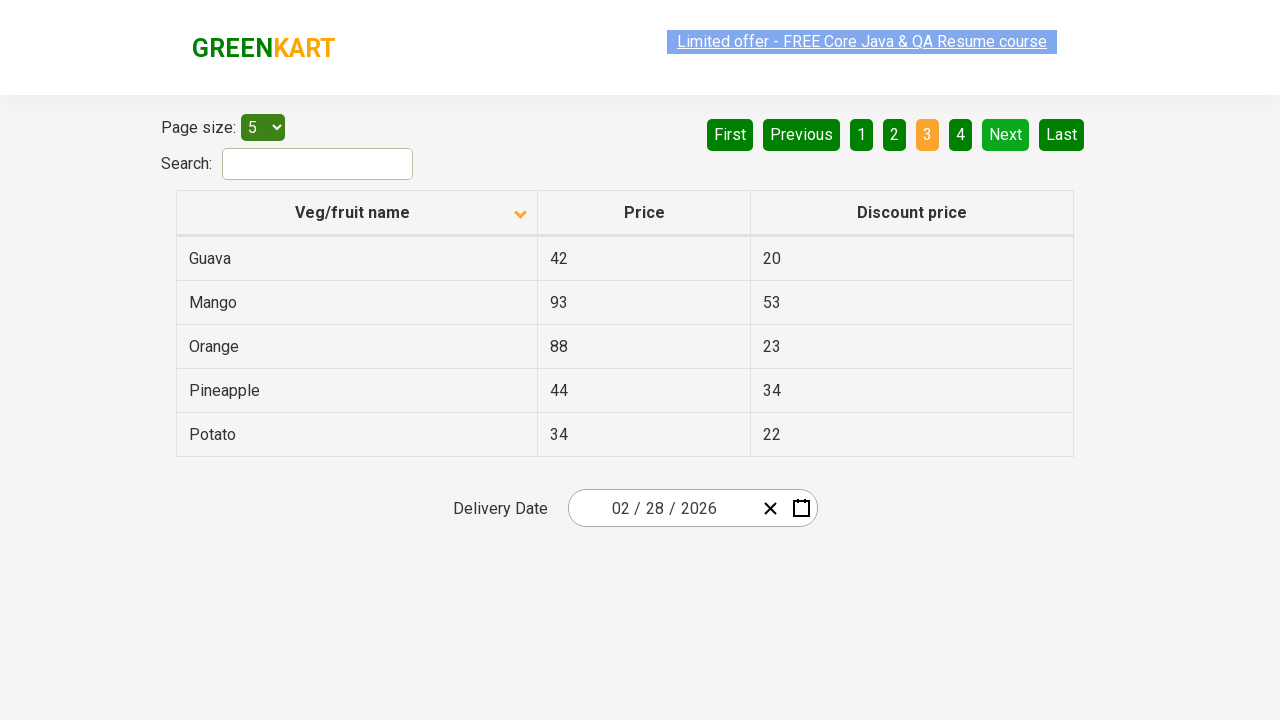

Clicked Next button to navigate to page 4 at (1006, 134) on a[aria-label='Next']
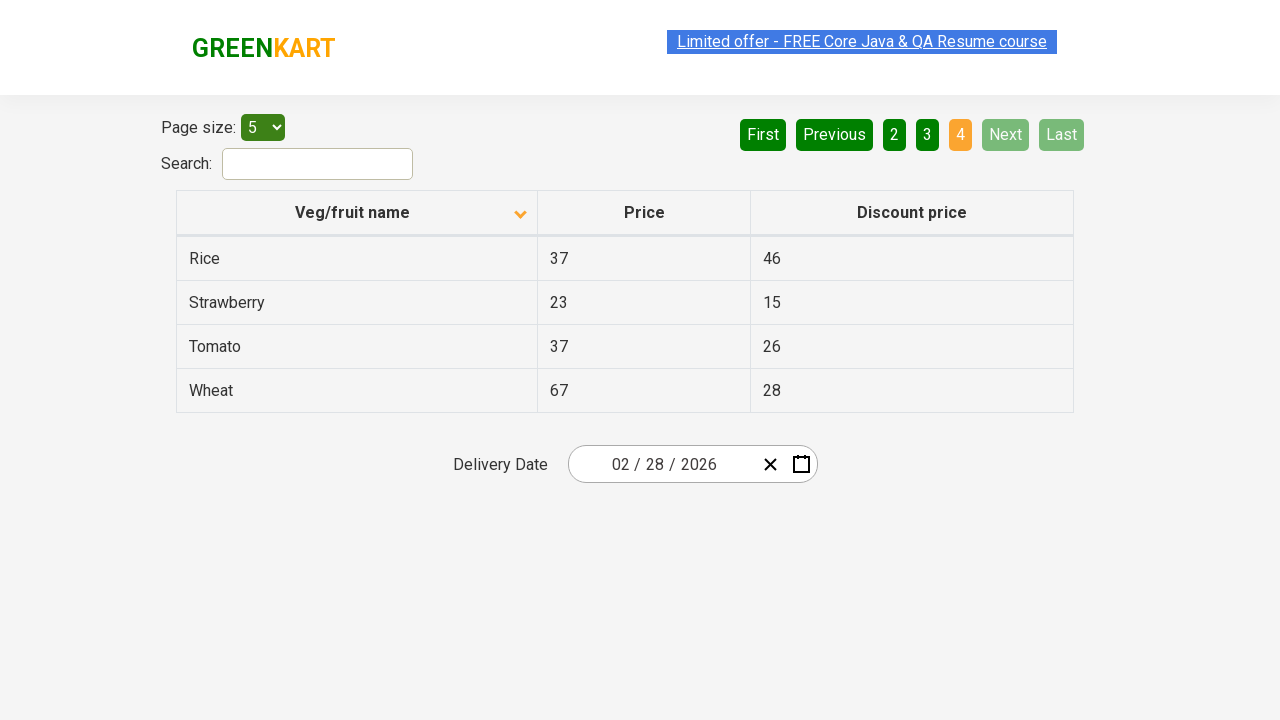

Waited for table to update
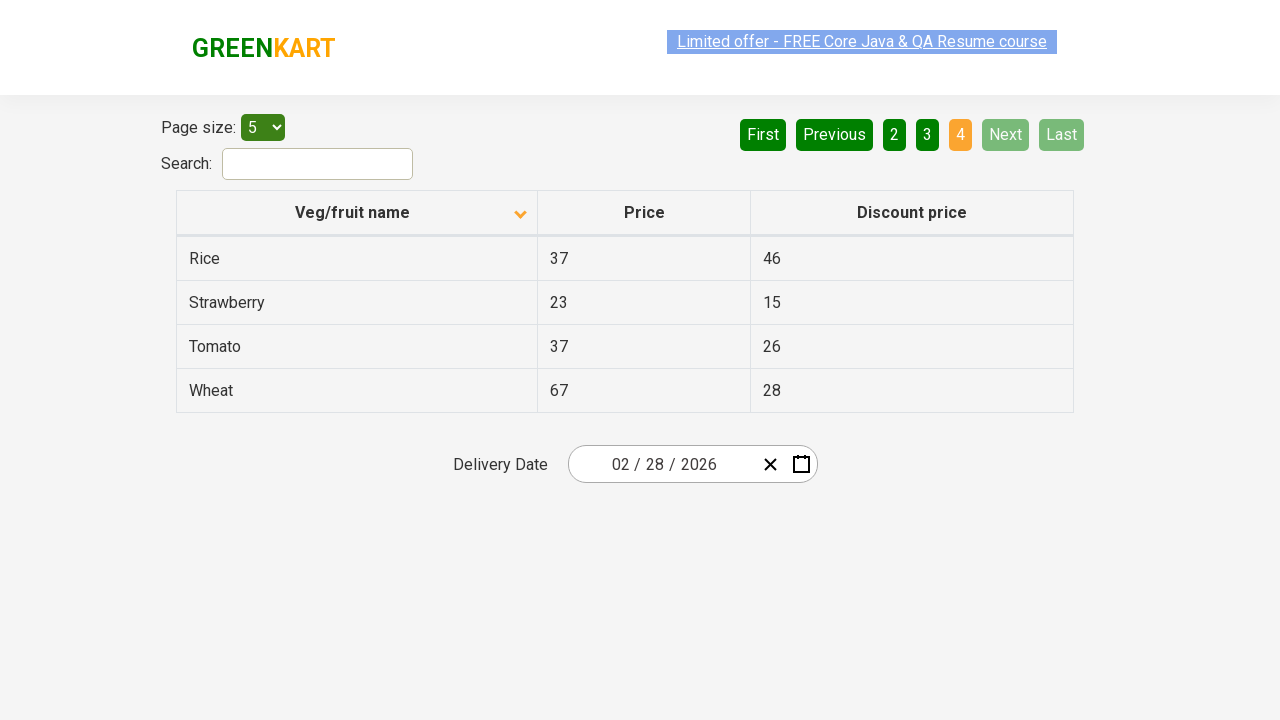

Retrieved 4 items from table column on page 4
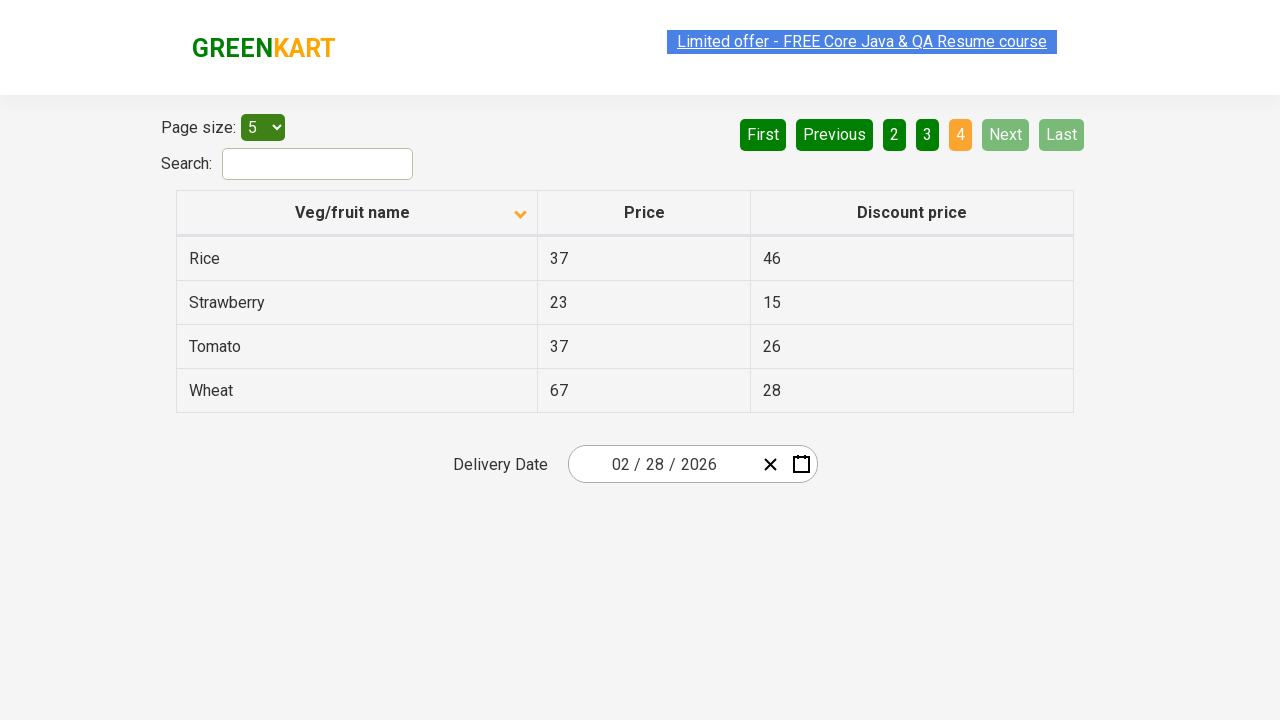

Found Rice item(s): ['Rice']
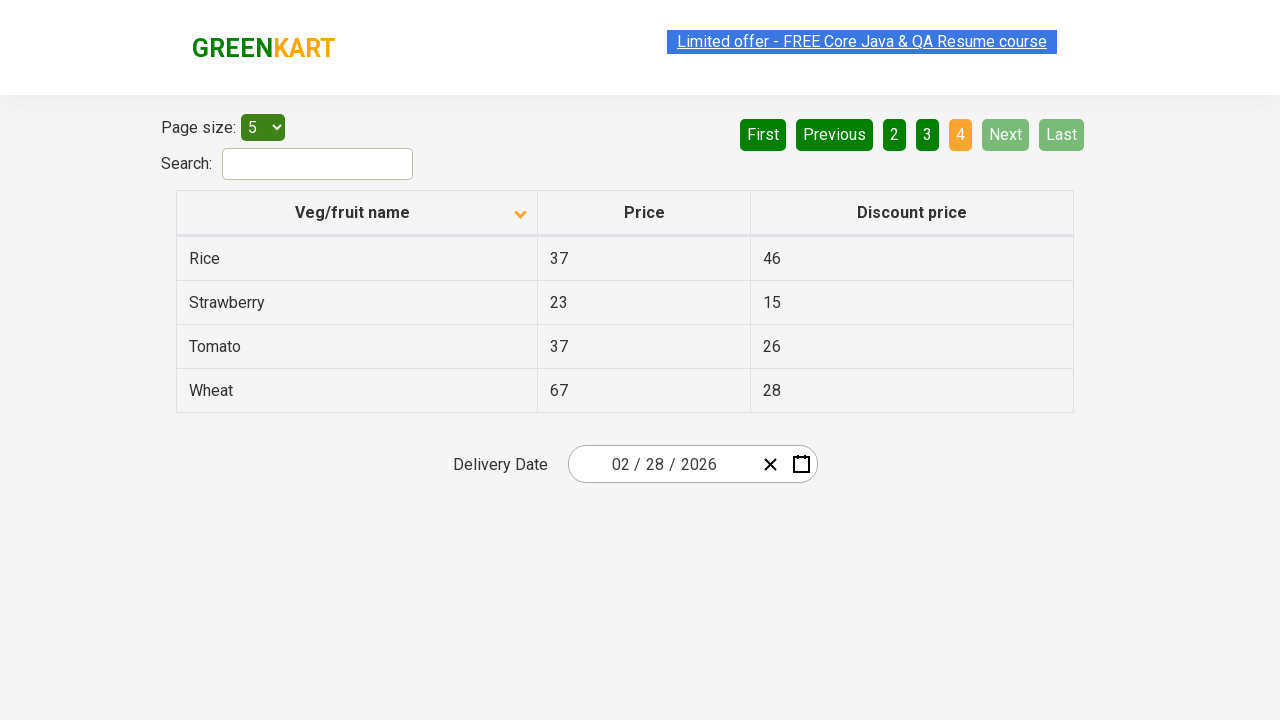

Assertion passed: Rice item was found in the paginated table
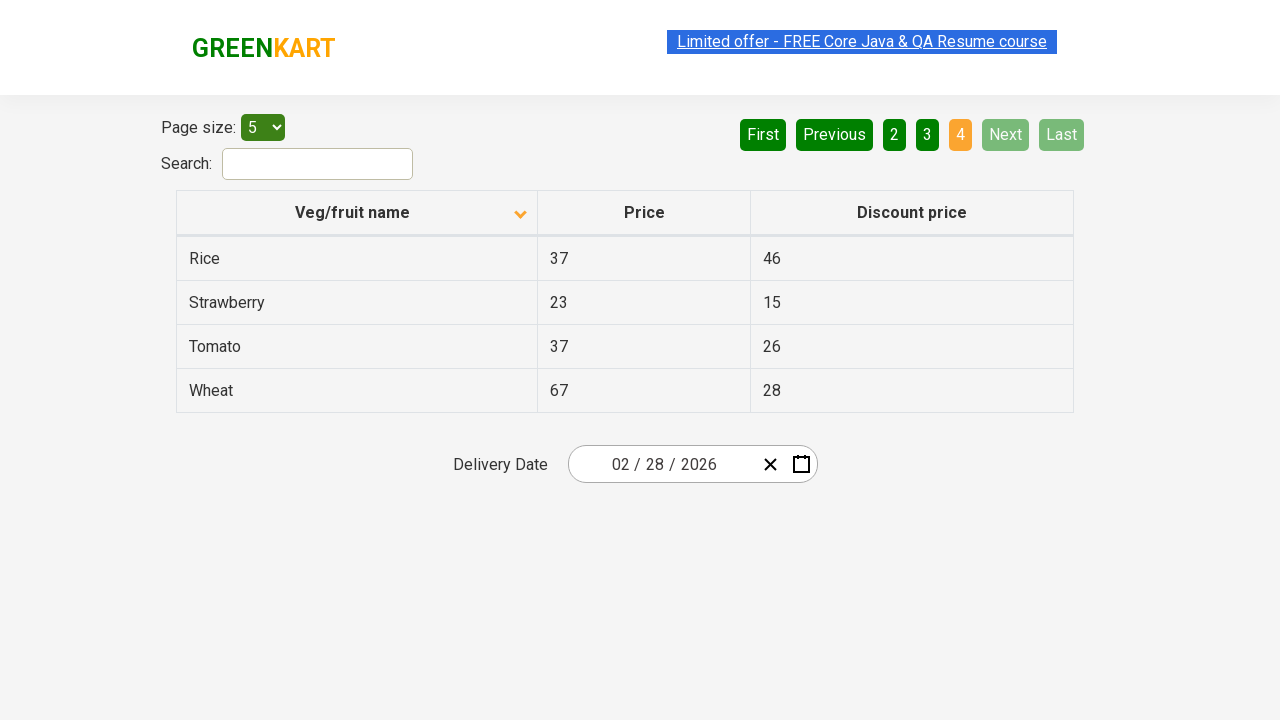

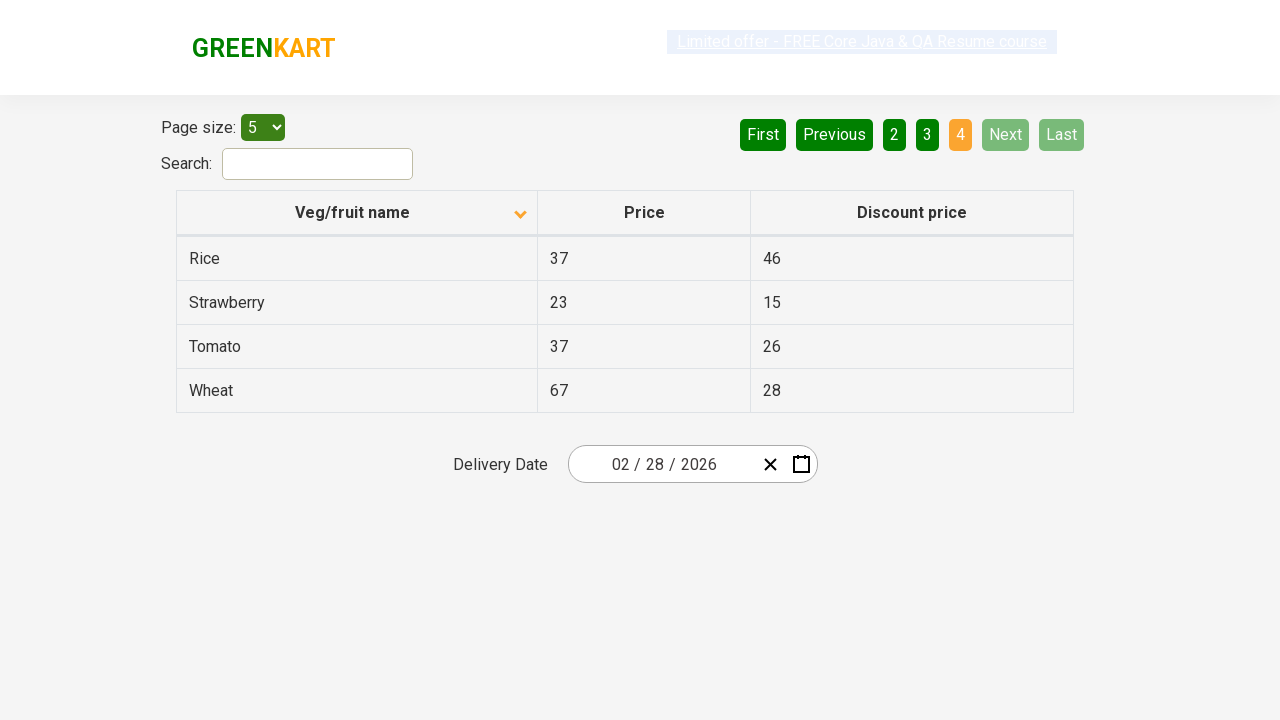